Navigates through product categories on demoblaze.com and interacts with product listings by clicking through each category

Starting URL: https://www.demoblaze.com/

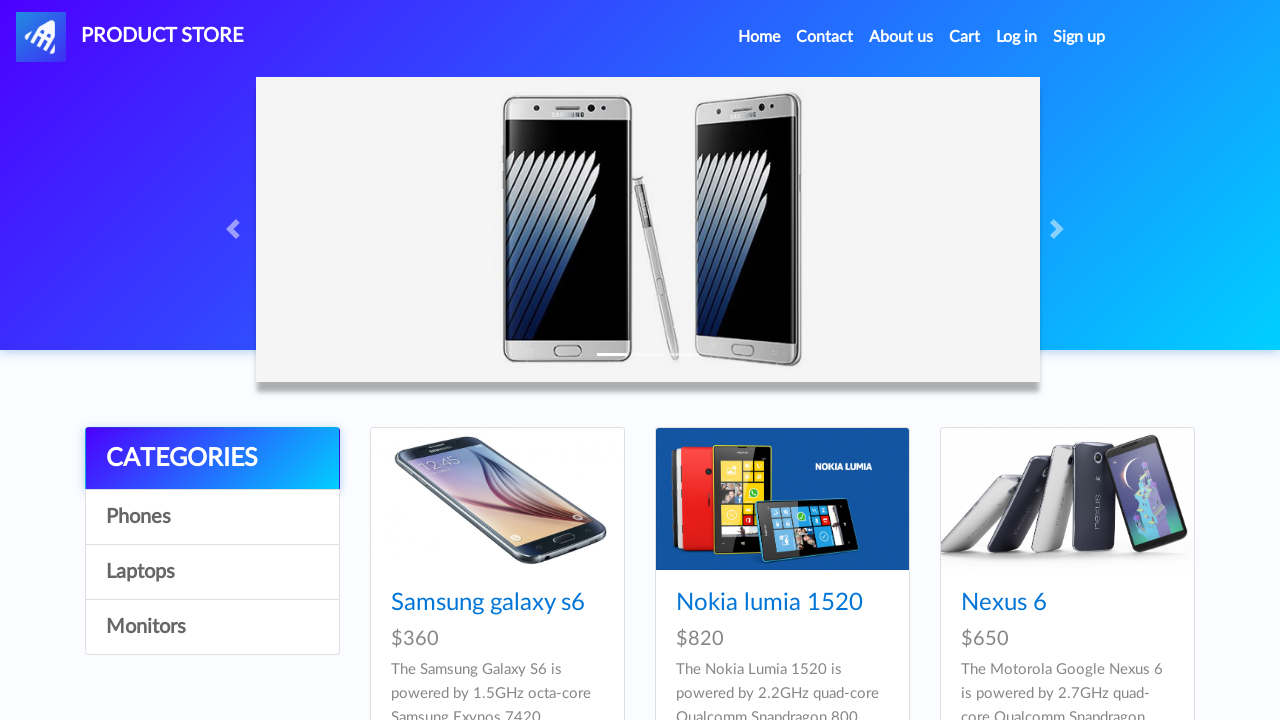

Retrieved all product category links from the list-group
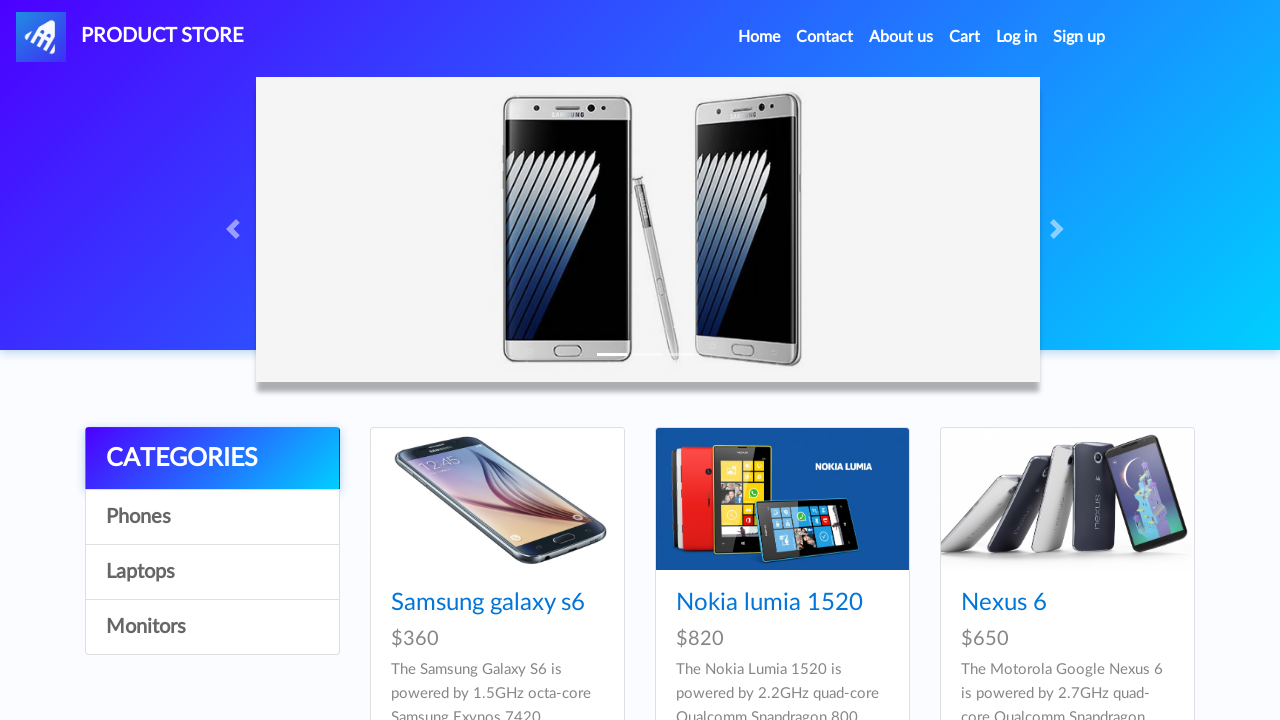

Clicked on a product category
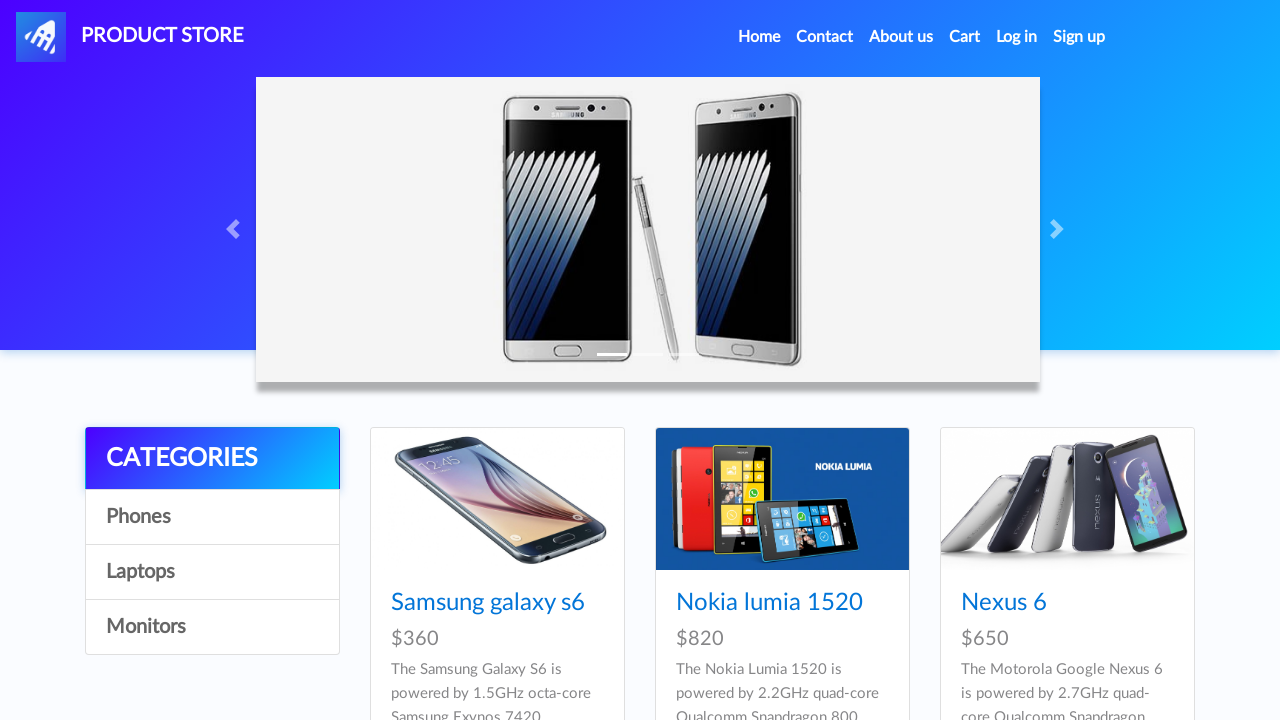

Waited 3 seconds for products to load
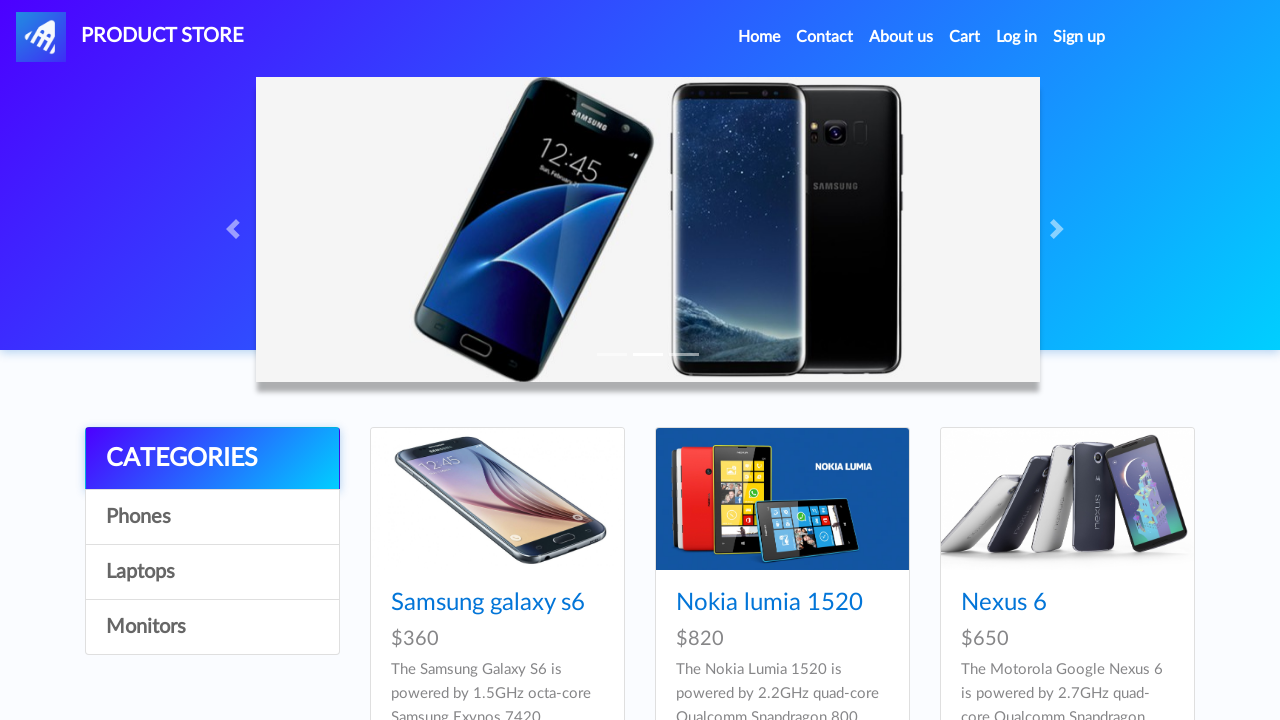

Verified product names (h4 elements) are displayed
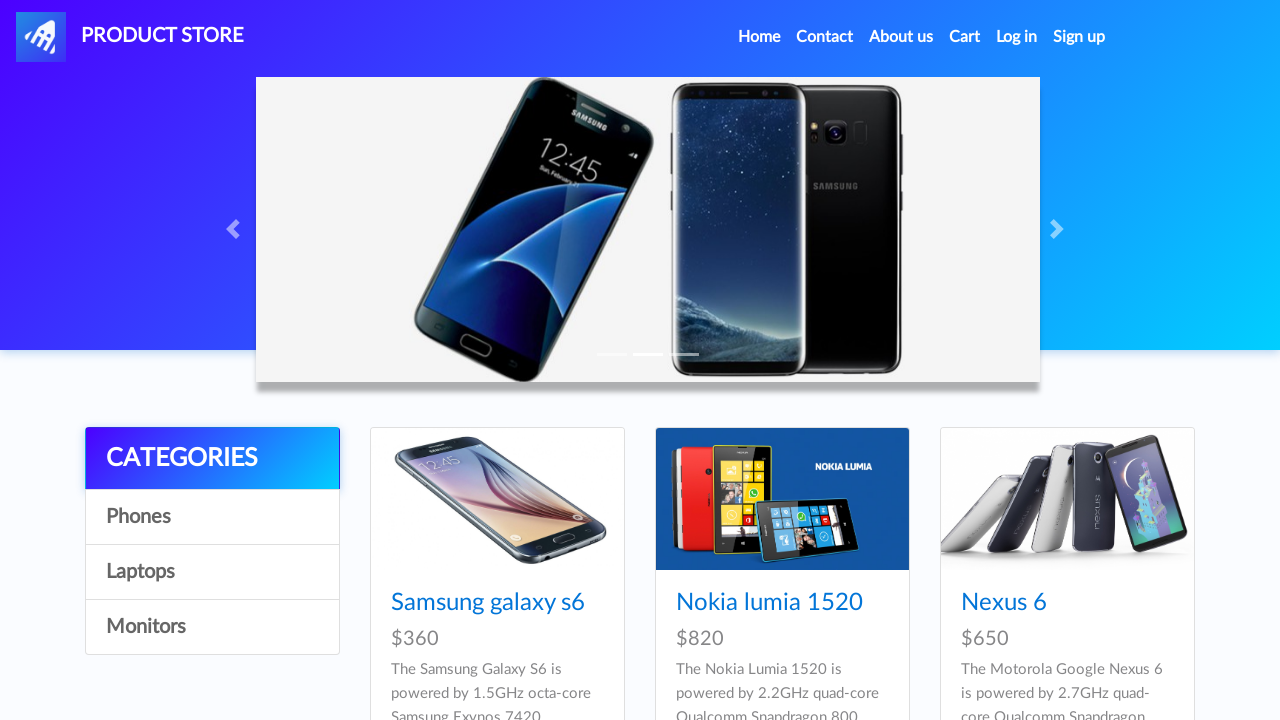

Verified product prices (h5 elements) are displayed
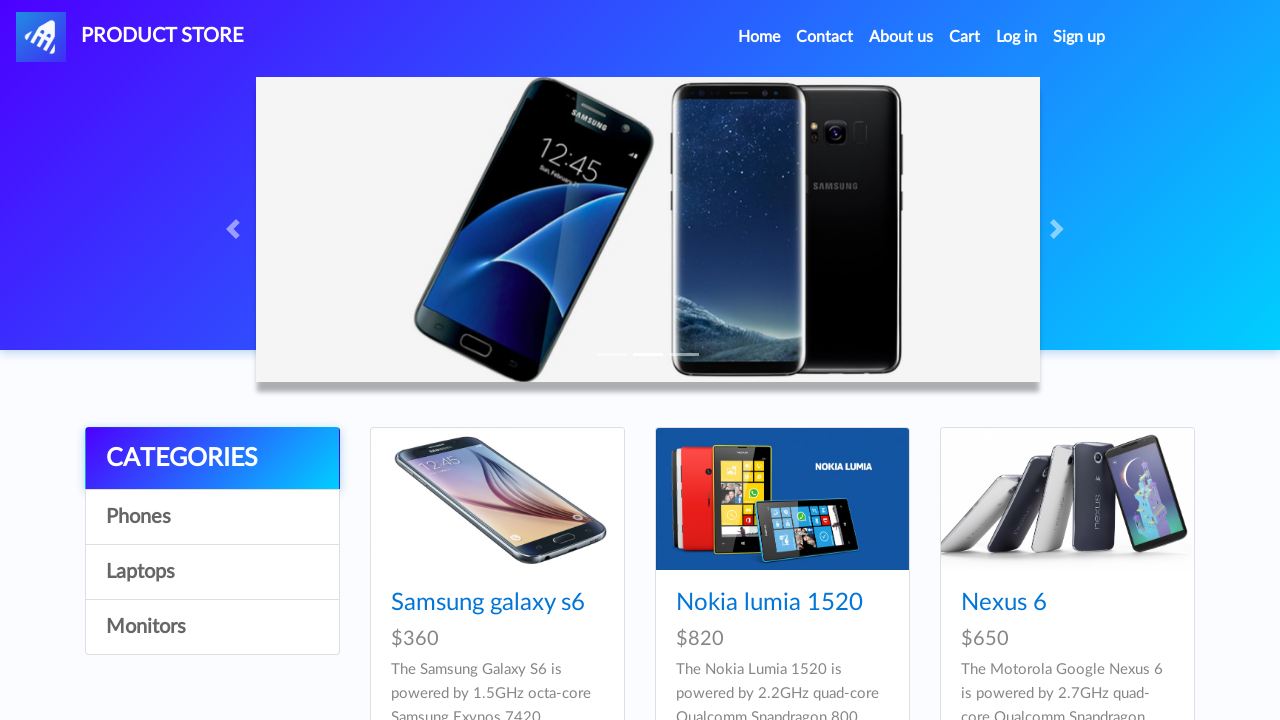

Clicked on a product category
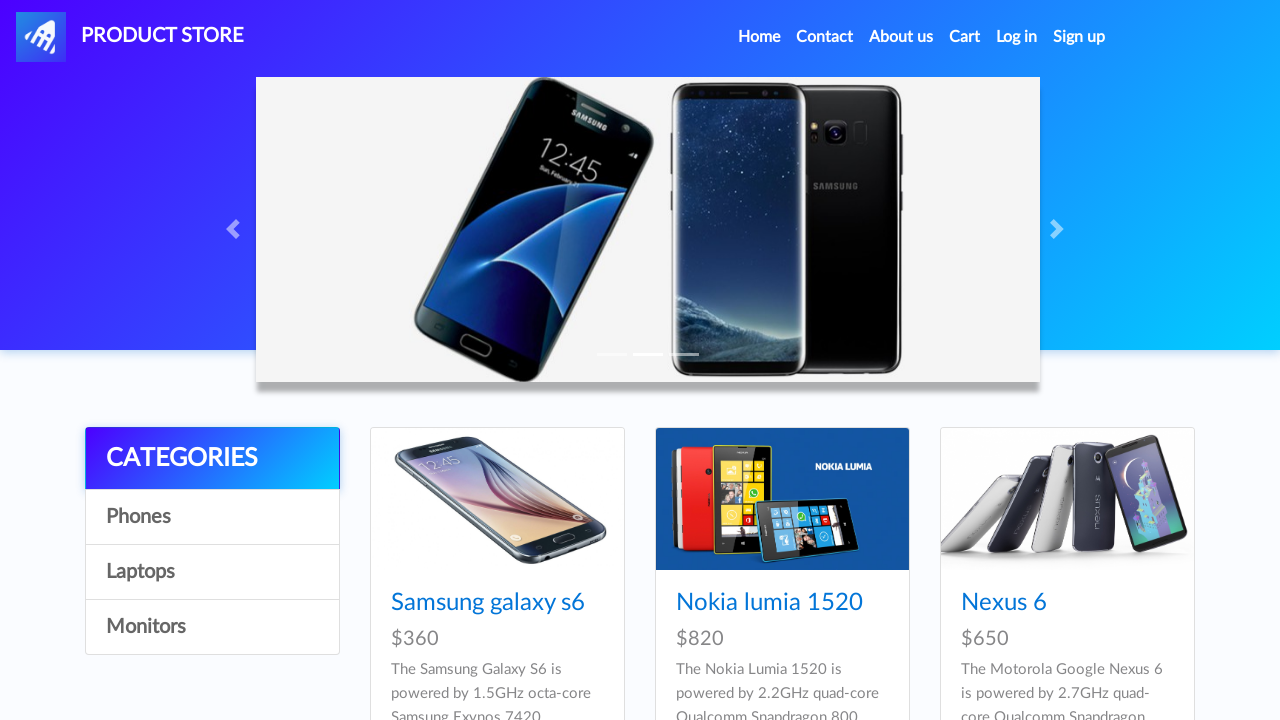

Waited 3 seconds for products to load
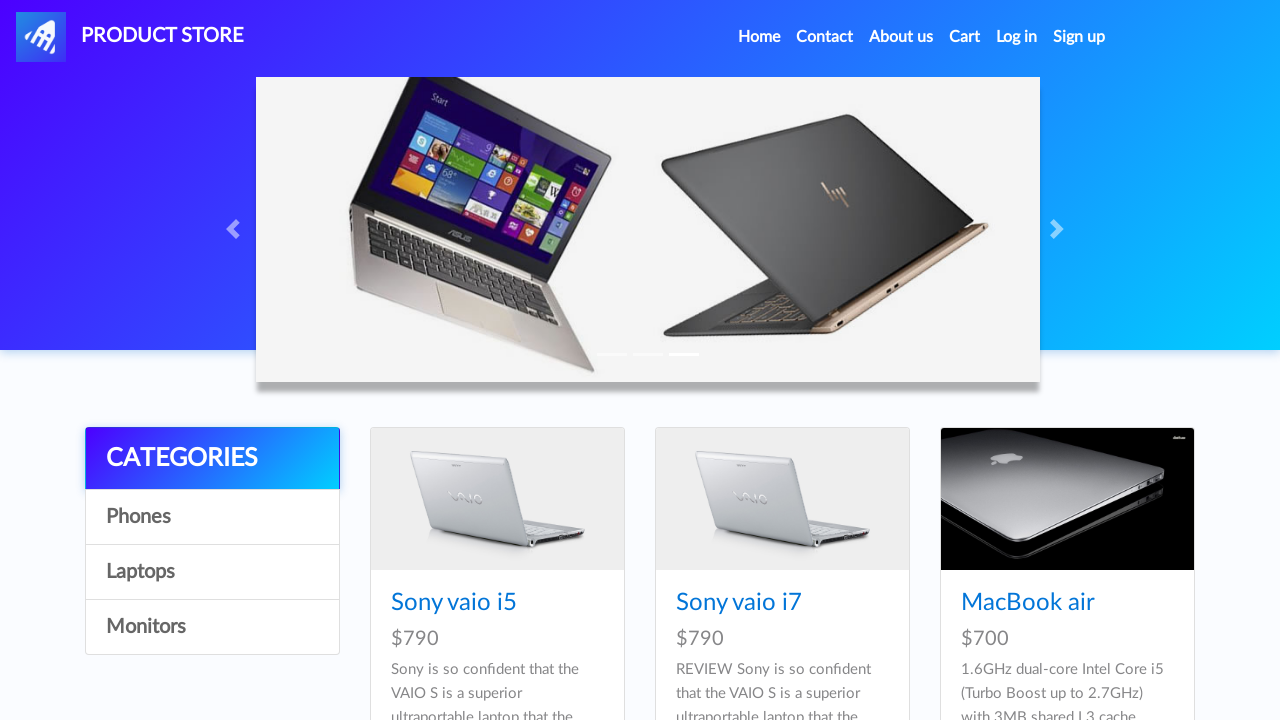

Verified product names (h4 elements) are displayed
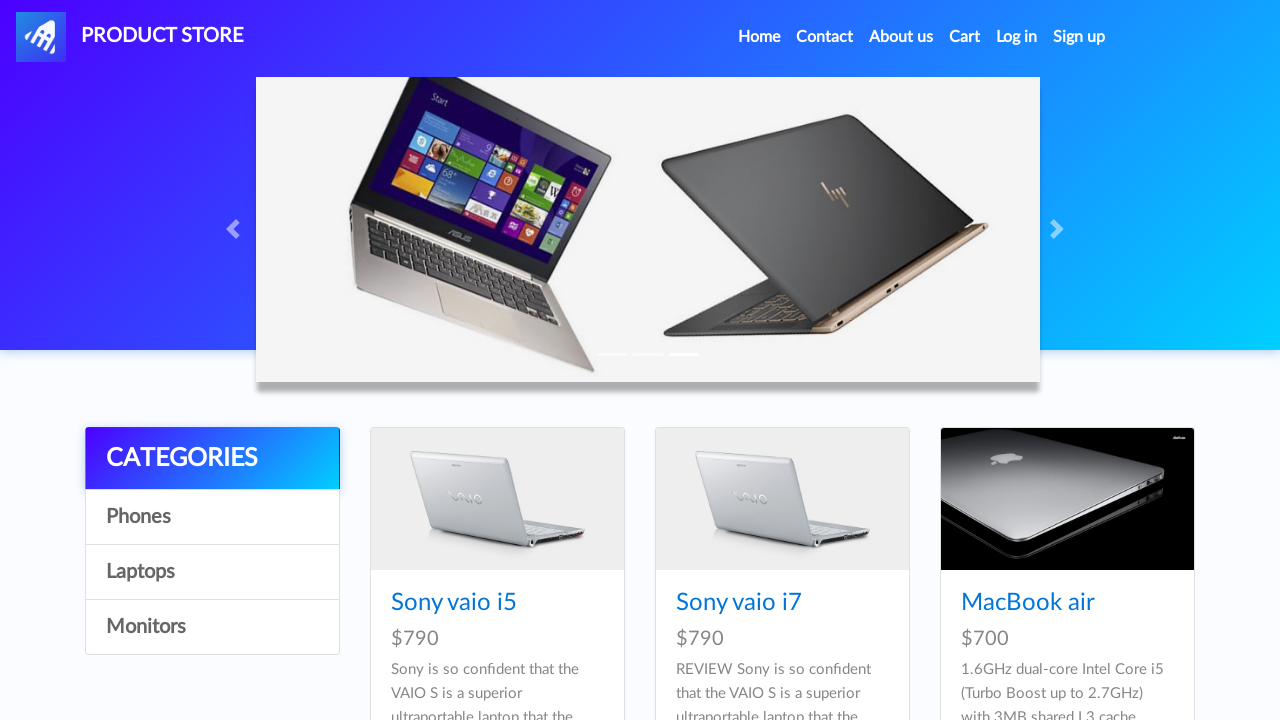

Verified product prices (h5 elements) are displayed
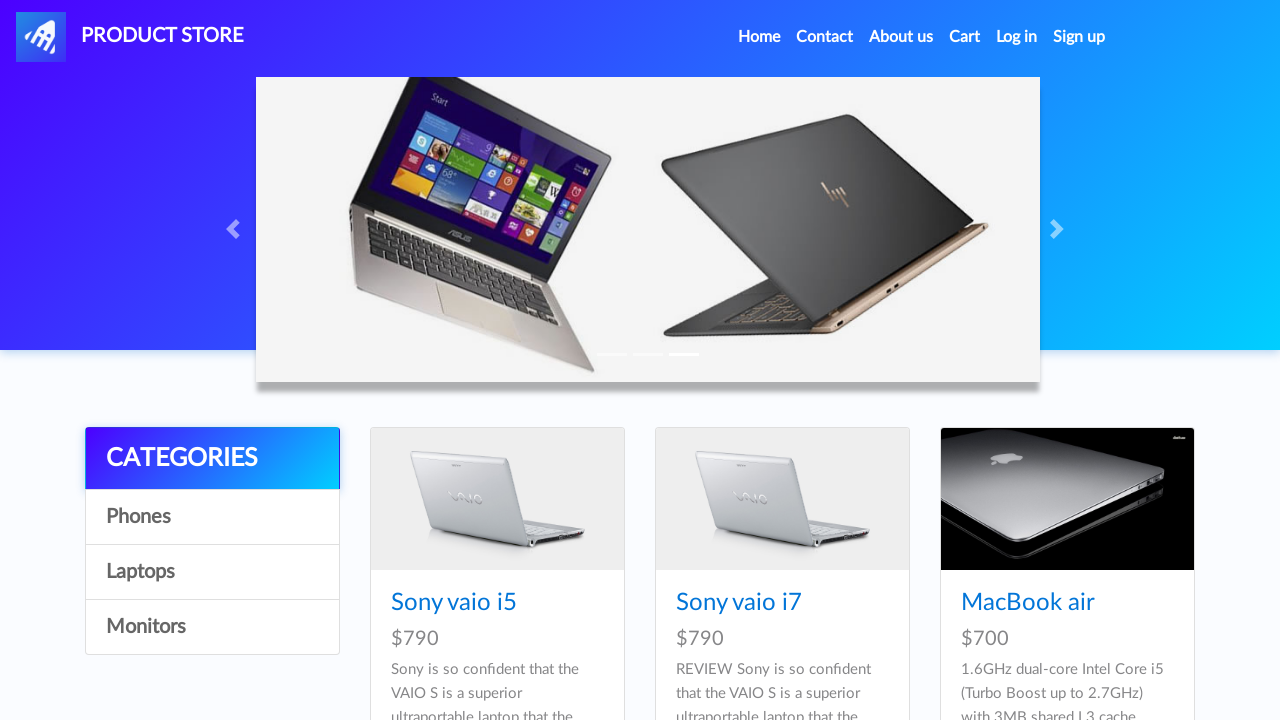

Clicked on a product category
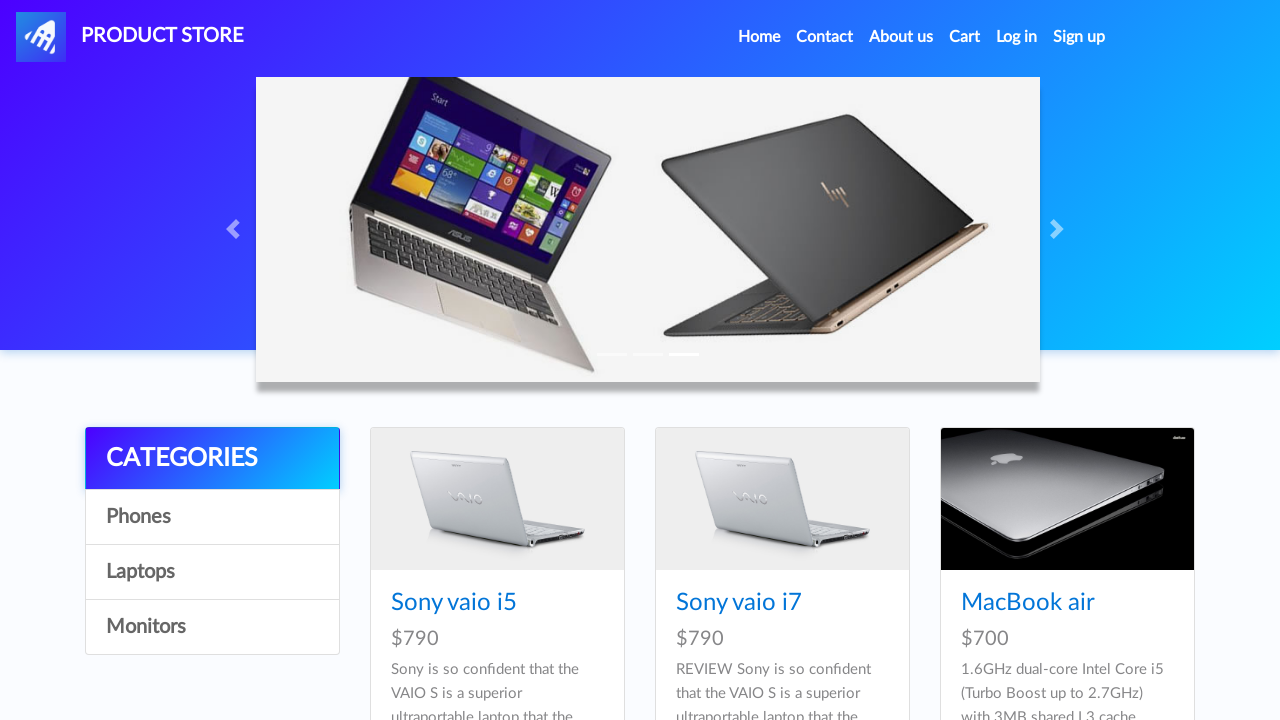

Waited 3 seconds for products to load
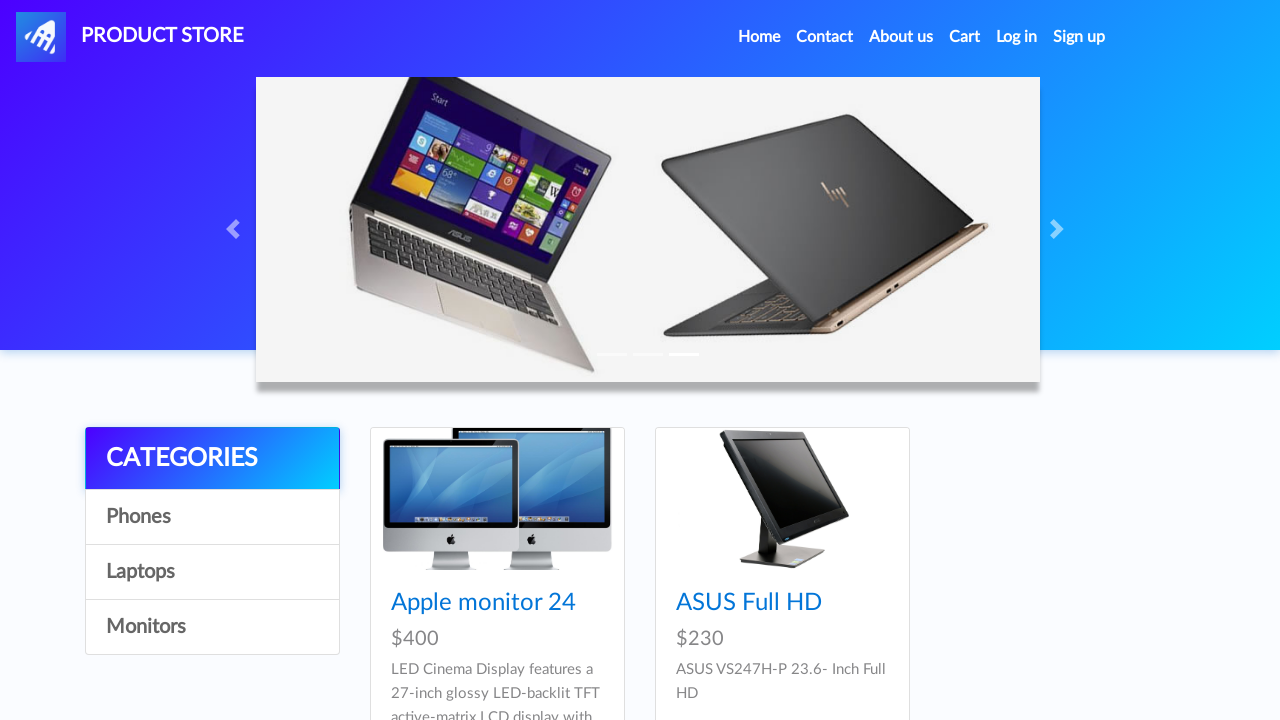

Verified product names (h4 elements) are displayed
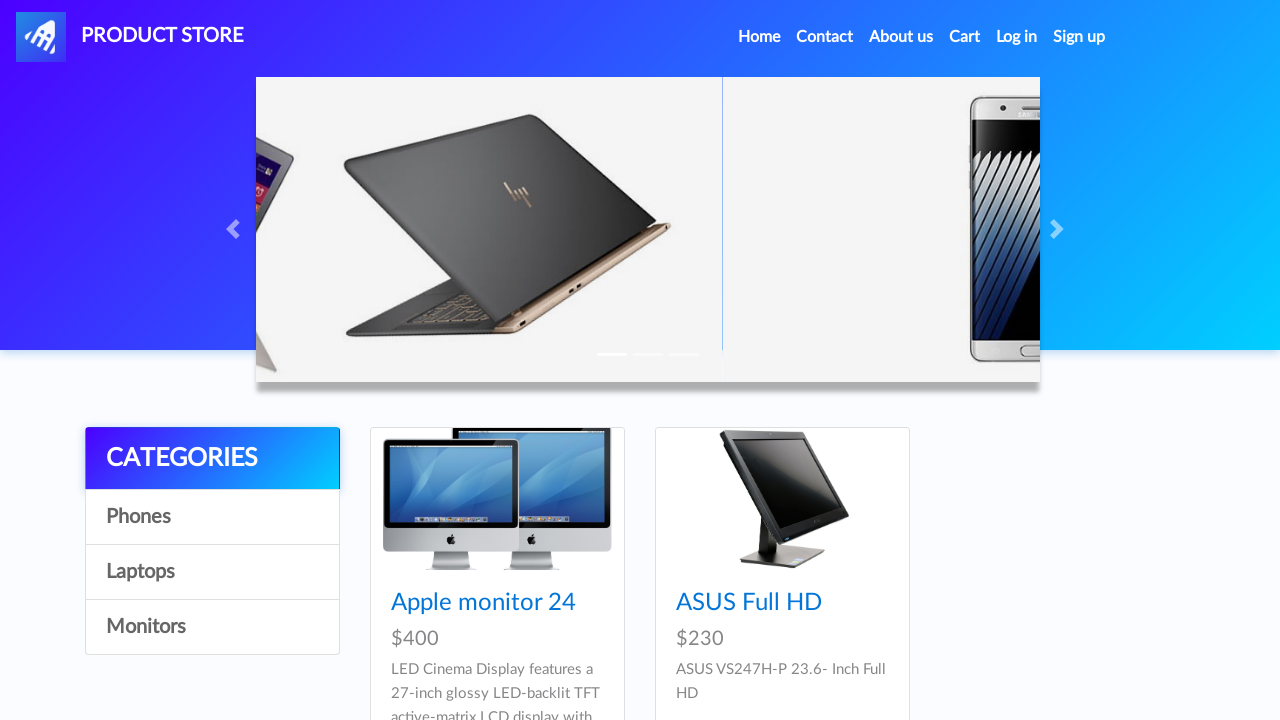

Verified product prices (h5 elements) are displayed
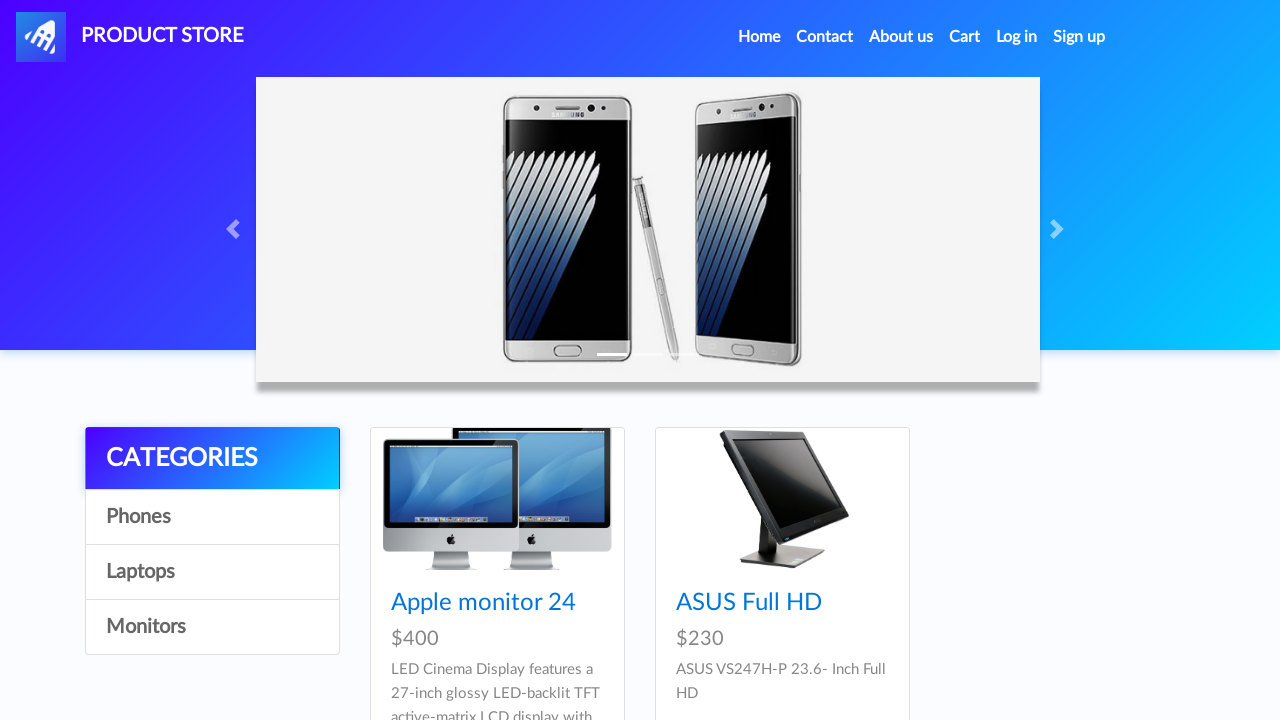

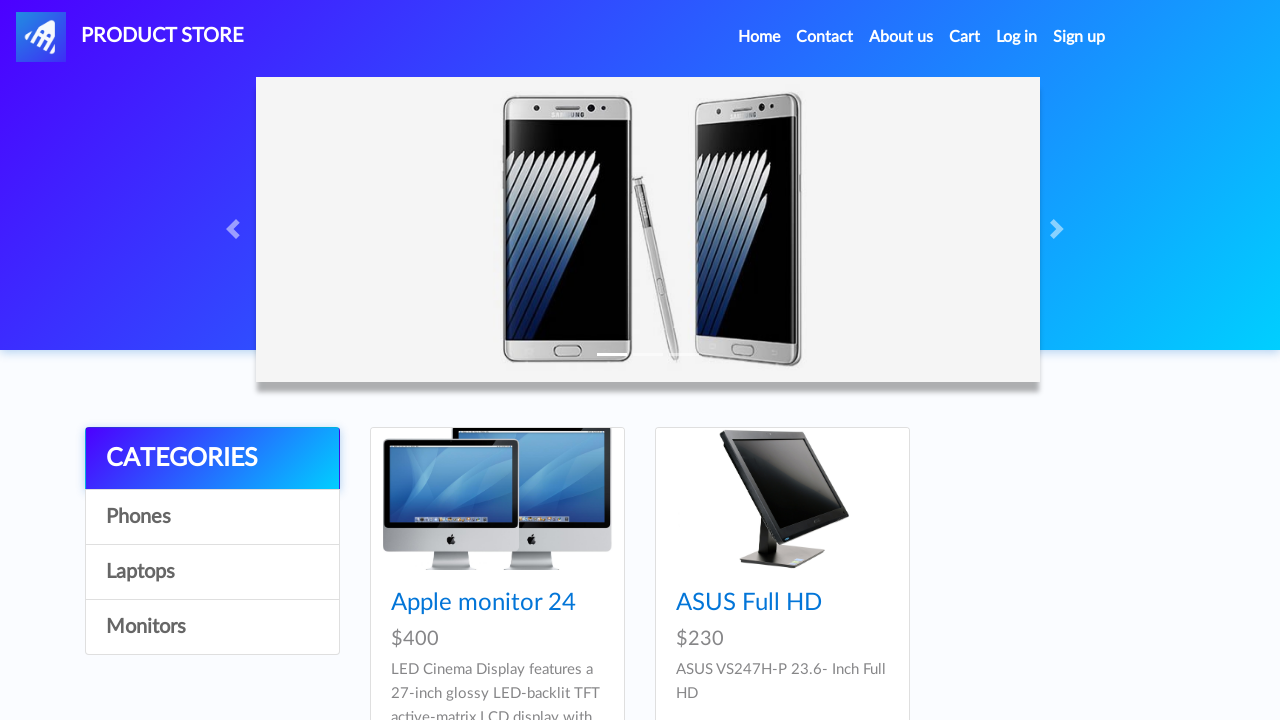